Navigates through a multi-level dropdown menu by hovering over "Courses", then "Data Warehousing", and finally clicking on "DB2 DBA Certification Training"

Starting URL: http://greenstech.in/selenium-course-content.html

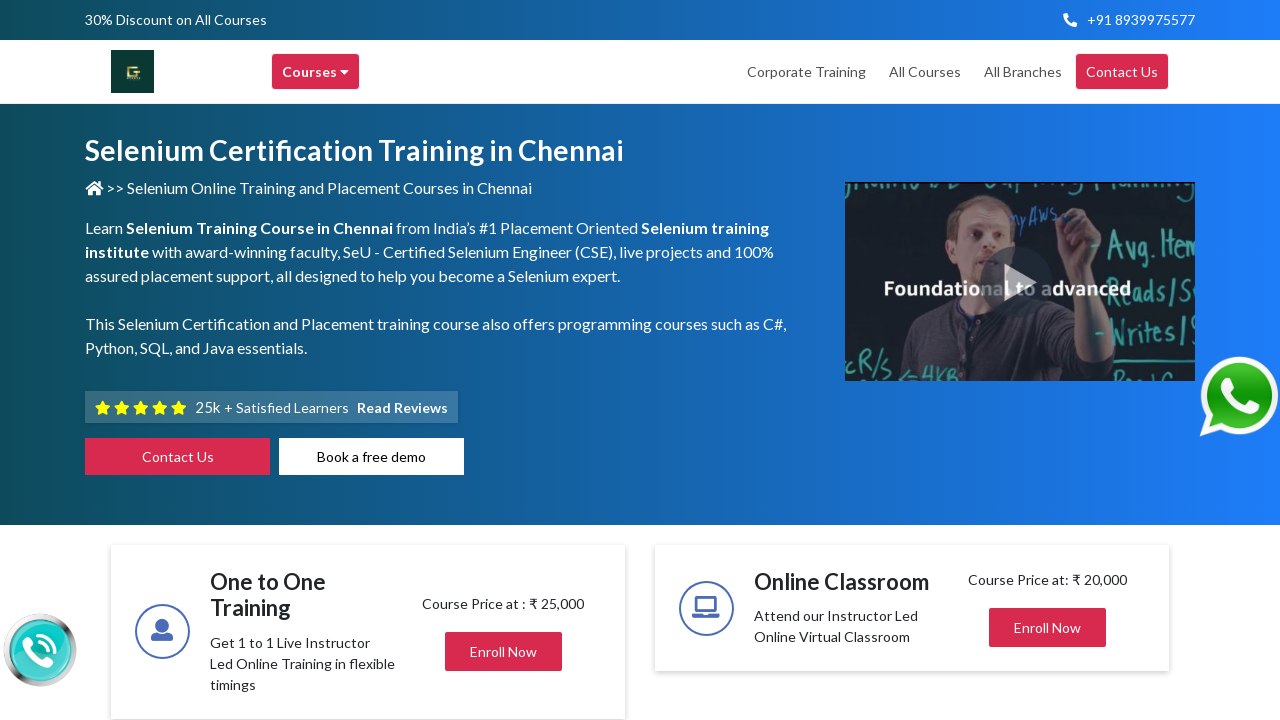

Hovered over 'Courses' menu item to open dropdown at (316, 72) on xpath=//div[contains(text(),'Courses ')]
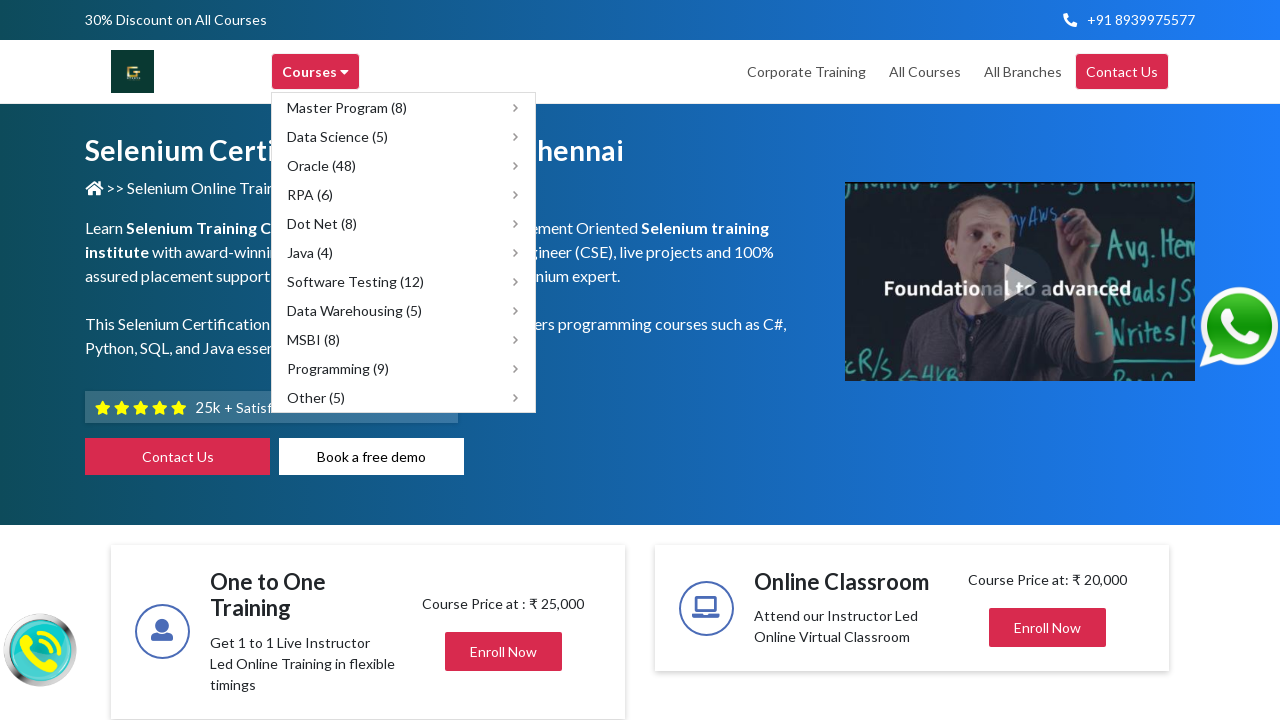

Hovered over 'Data Warehousing (5)' submenu to reveal options at (354, 310) on xpath=//span[contains(text(),'Data Warehousing (5)')]
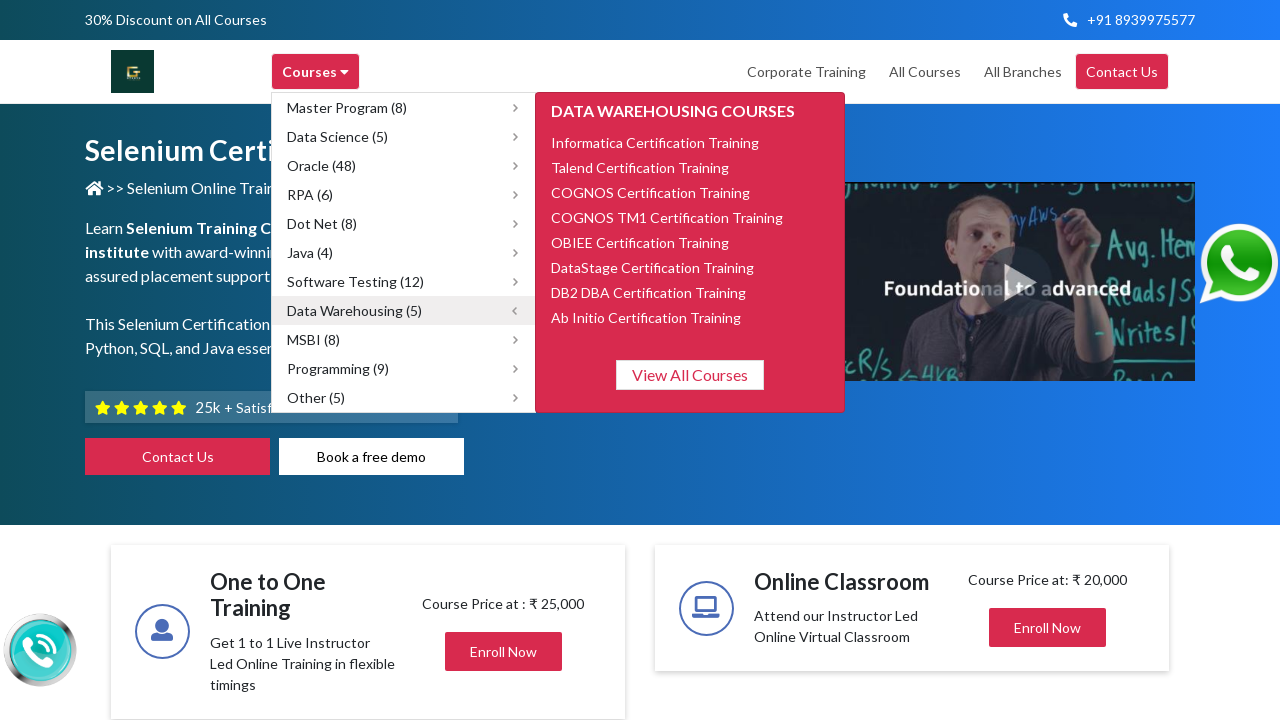

Clicked on 'DB2 DBA Certification Training' course at (648, 292) on xpath=//span[contains(text(),'DB2 DBA Certification Training')]
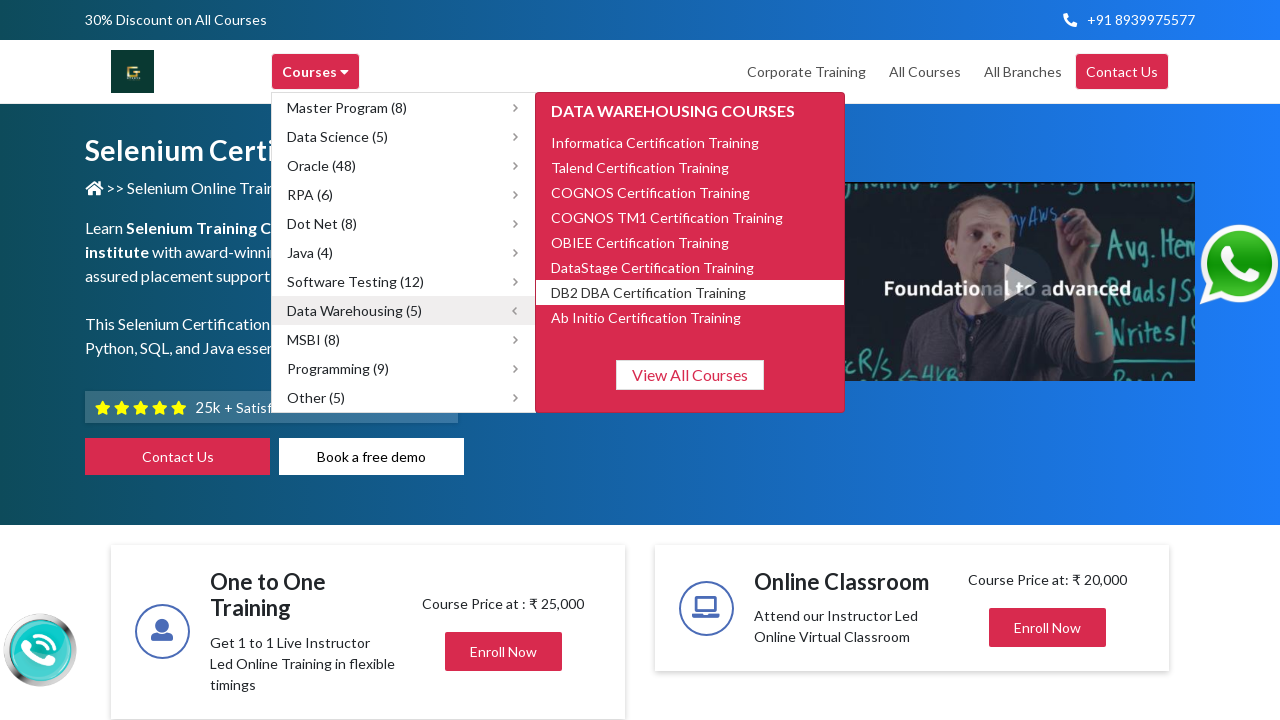

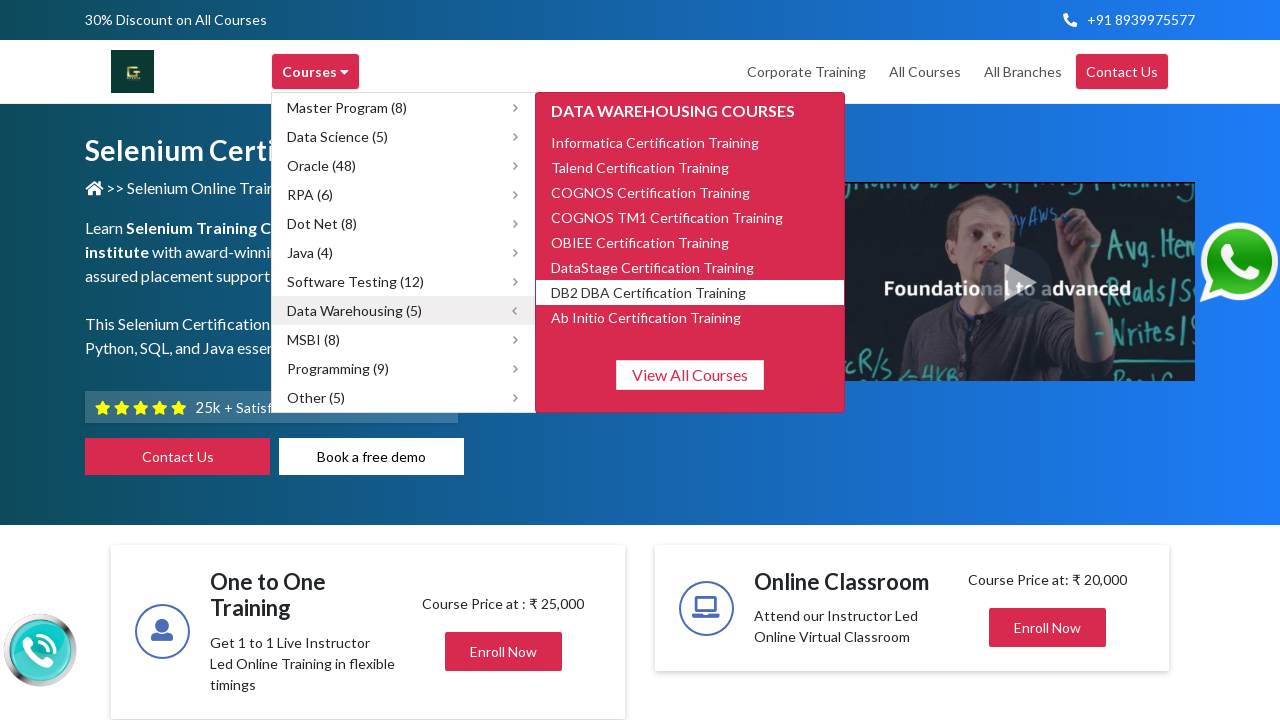